Tests checkbox and radio button interactions on W3Schools custom checkbox tutorial page by checking/unchecking checkboxes and selecting a radio button

Starting URL: https://www.w3schools.com/howto/howto_css_custom_checkbox.asp

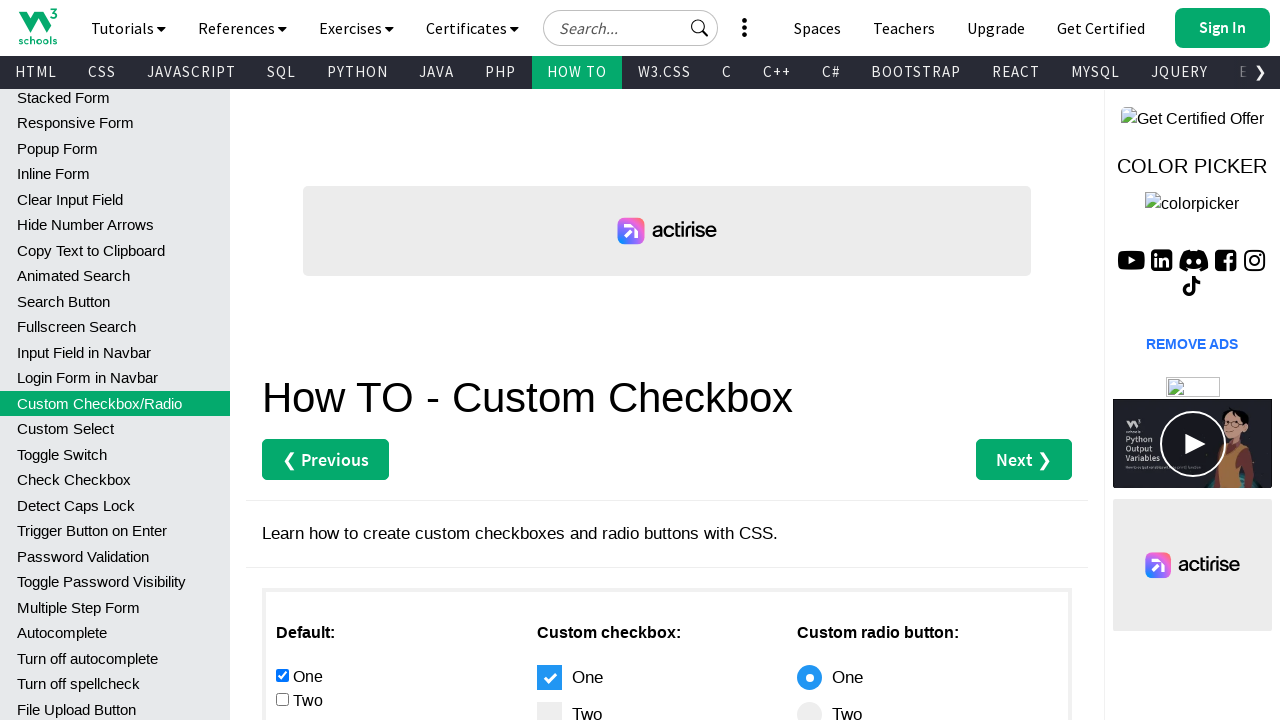

Navigated to W3Schools custom checkbox tutorial page
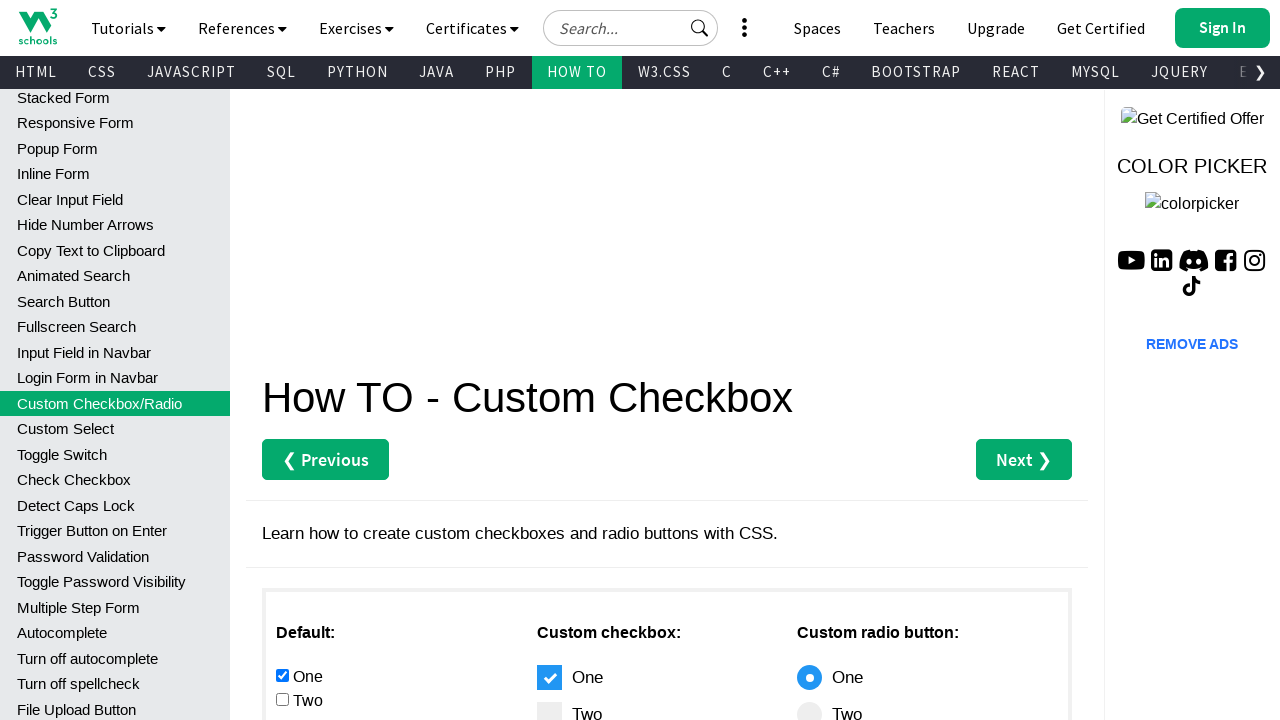

Located all checkboxes in main div
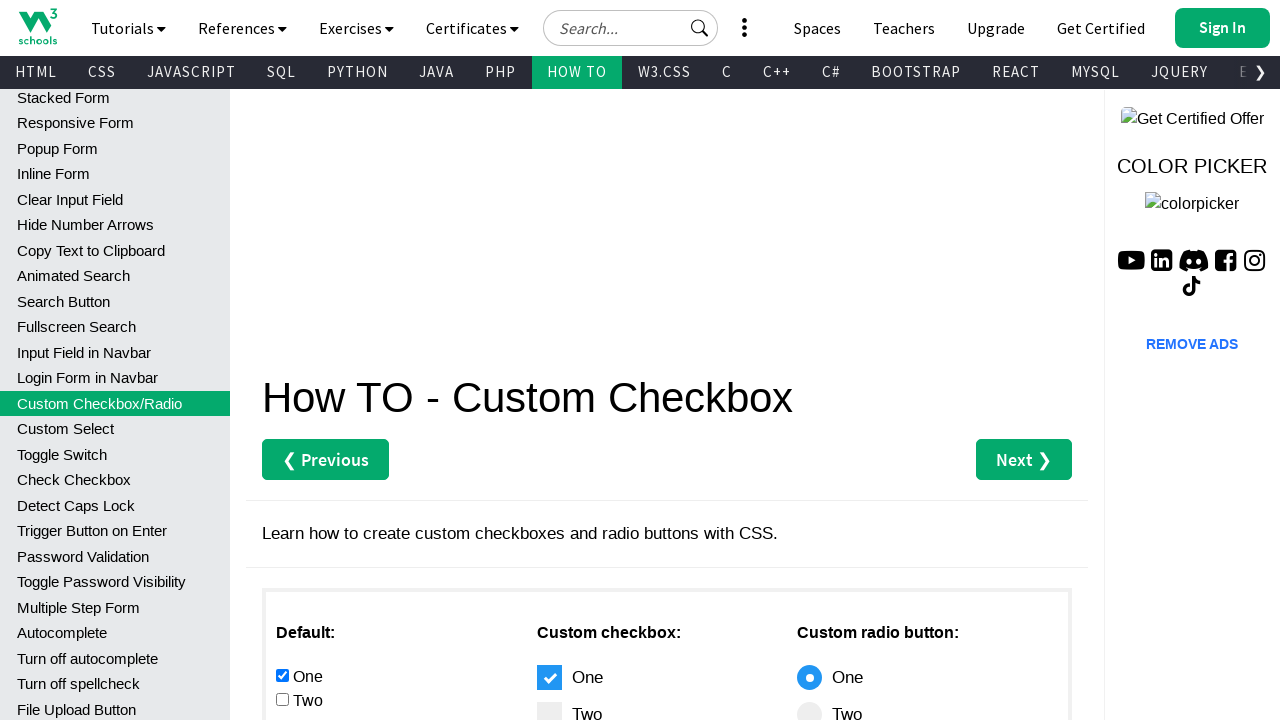

Checked the second checkbox at (282, 699) on #main div :nth-child(1) input[type="checkbox"] >> nth=1
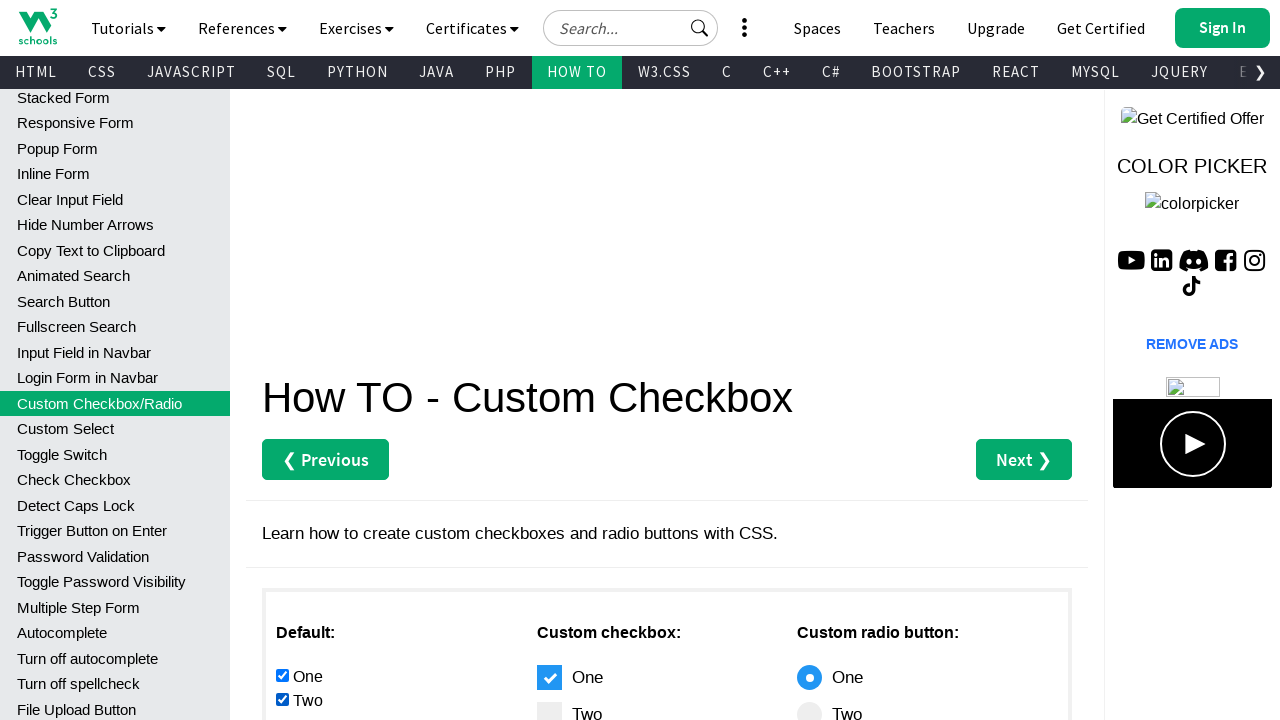

Unchecked the first checkbox at (282, 675) on #main div :nth-child(1) input[type="checkbox"] >> nth=0
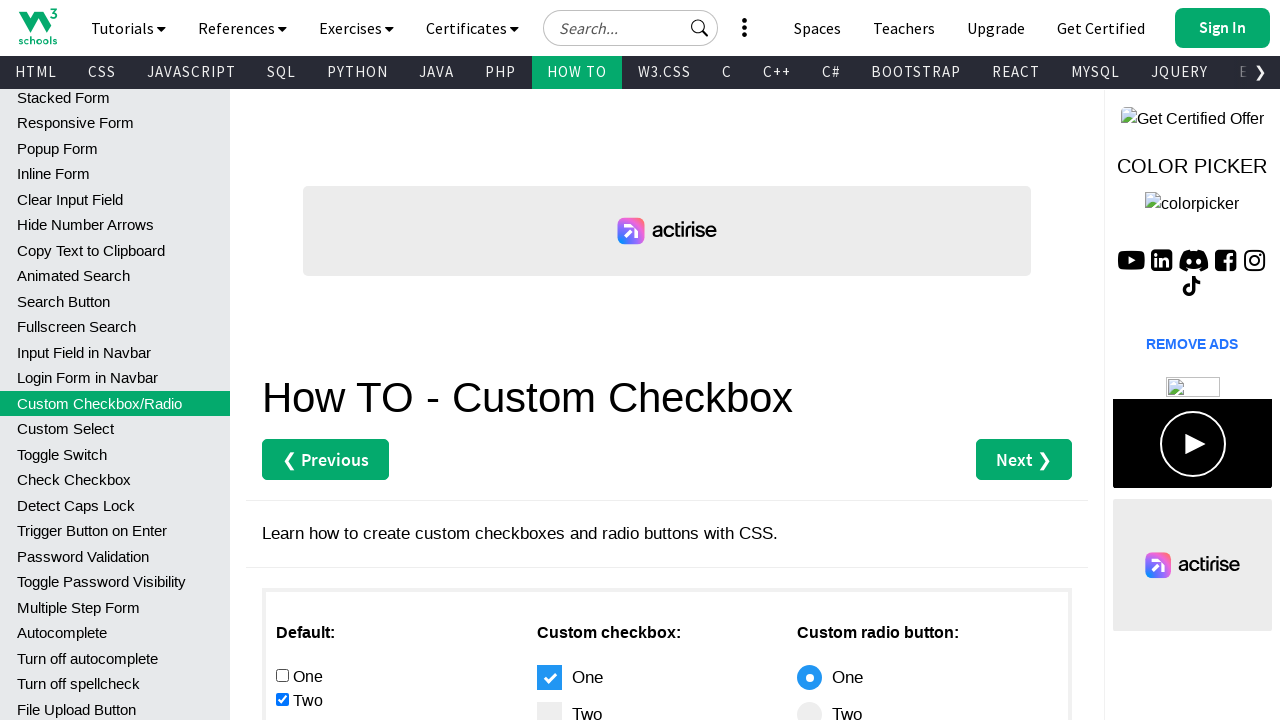

Located all radio buttons in main div
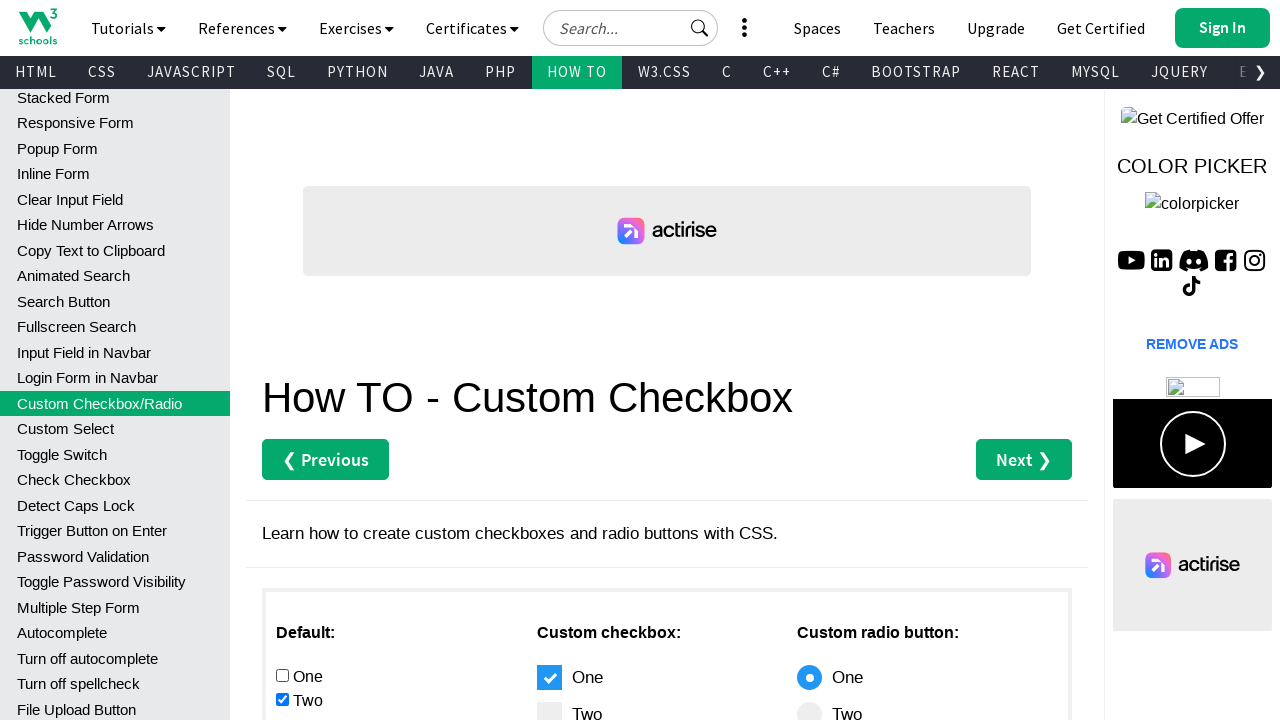

Selected the second radio button at (282, 360) on #main div :nth-child(1) input[type="radio"] >> nth=1
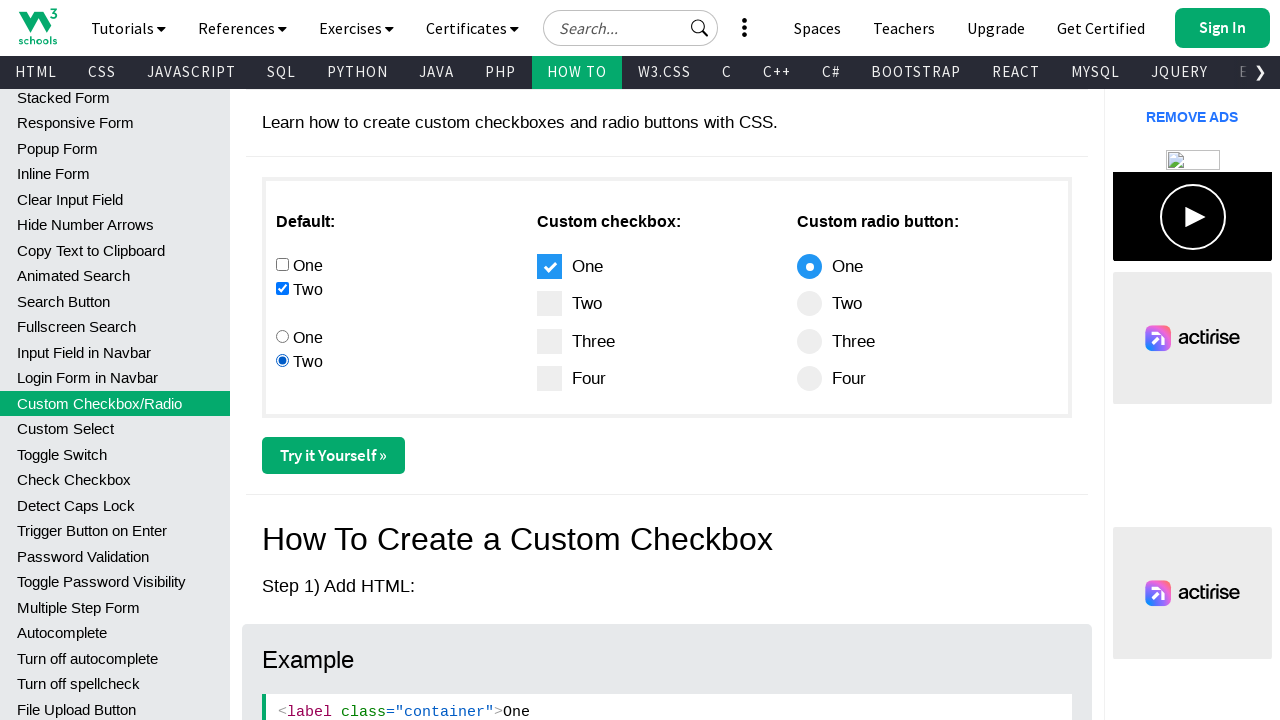

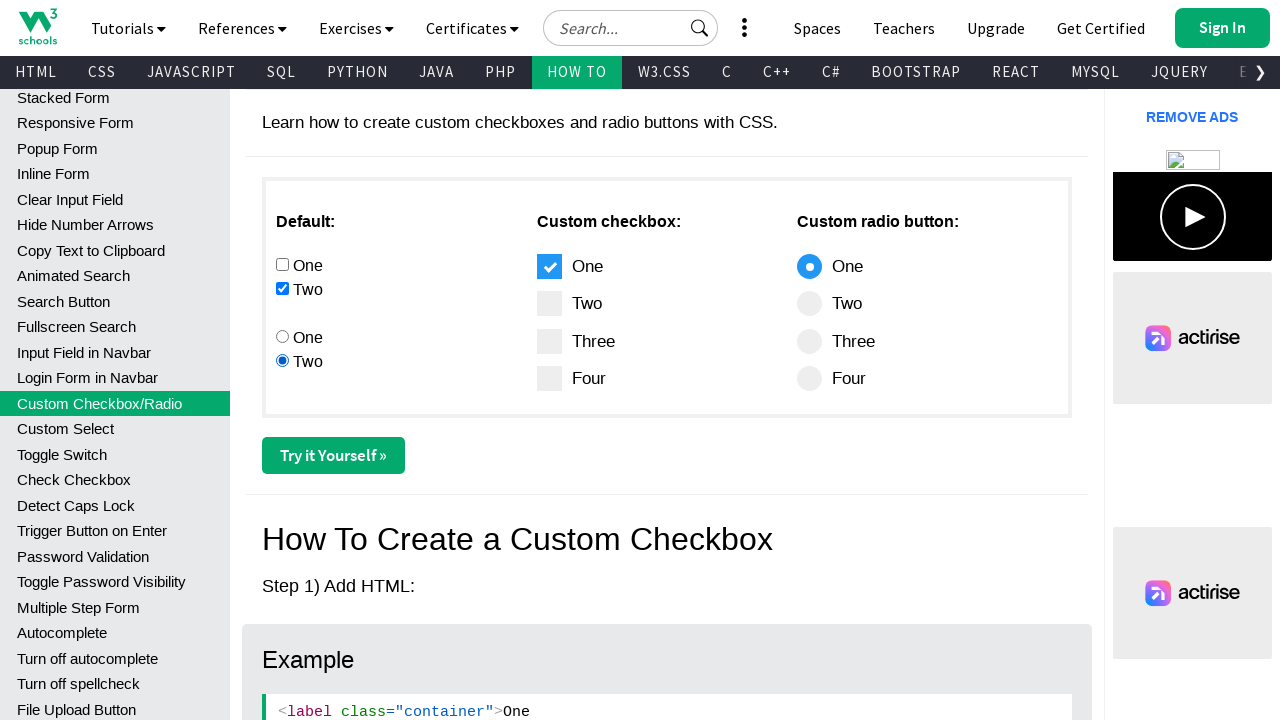